Tests window handle functionality by clicking a link that opens a new window, switching between the original and new window, and verifying the title and text content of each window.

Starting URL: https://the-internet.herokuapp.com/windows

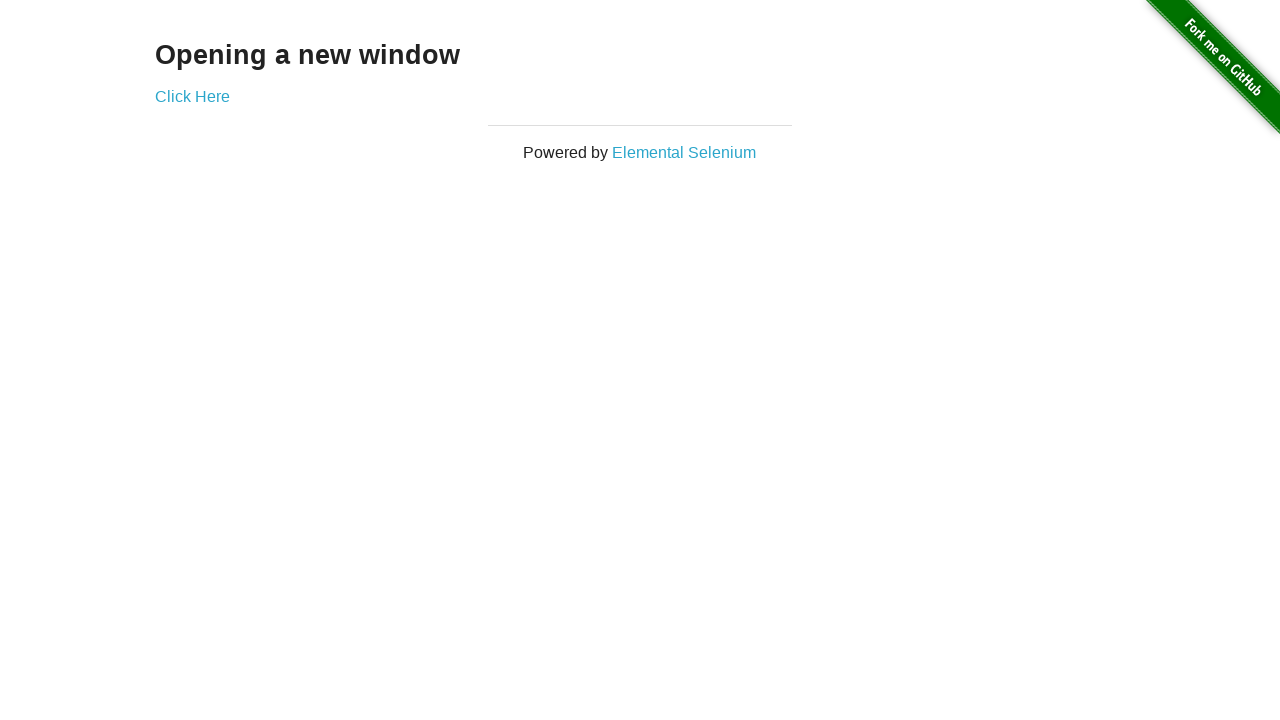

Verified initial page heading text is 'Opening a new window'
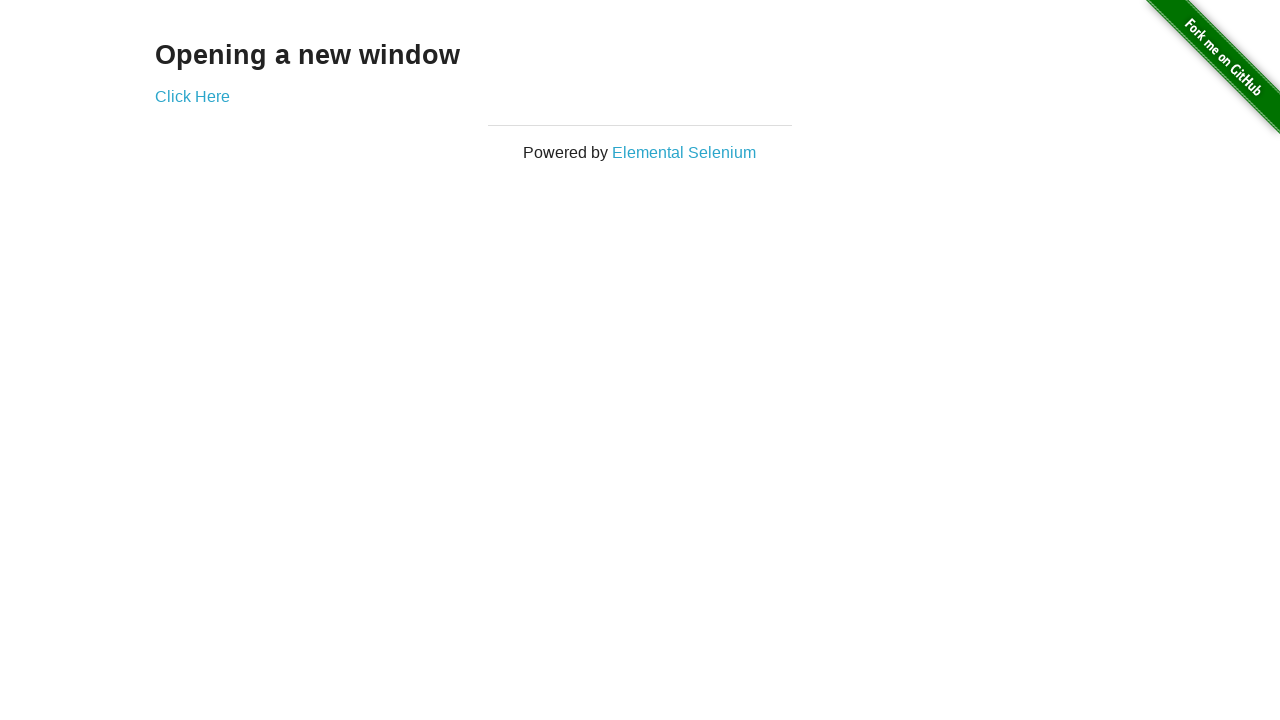

Verified initial page title is 'The Internet'
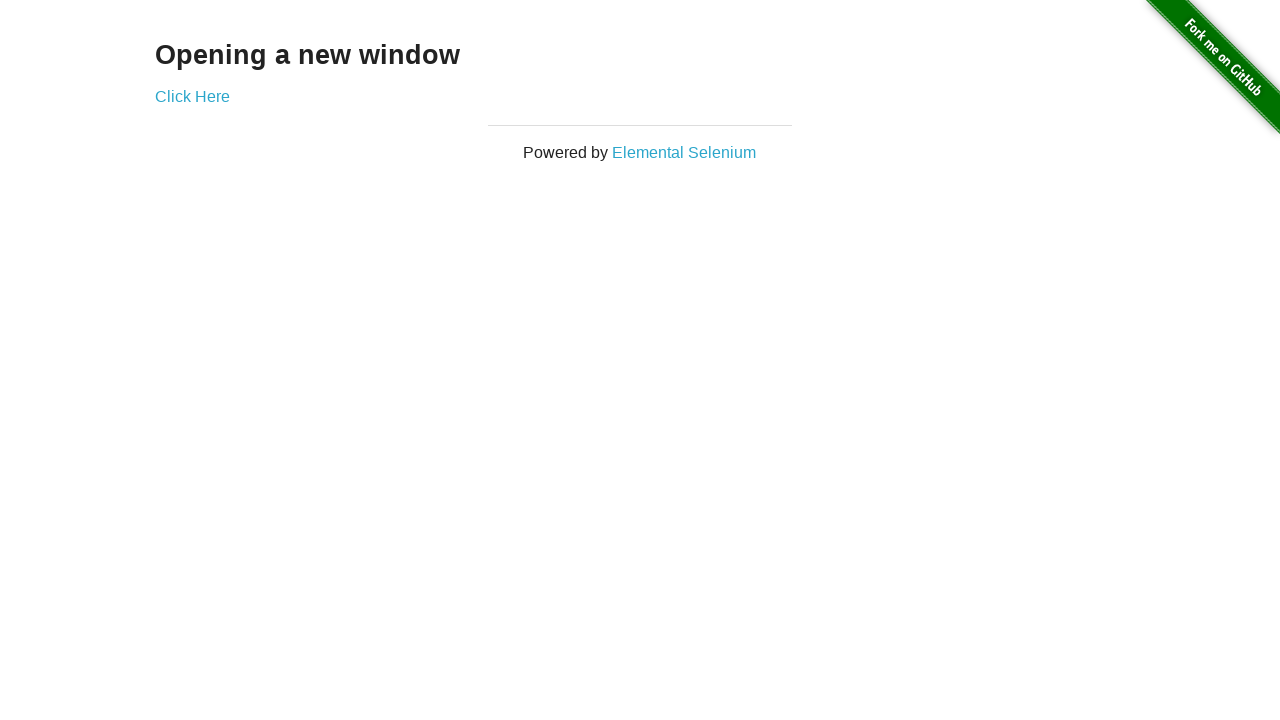

Clicked 'Click Here' link to open new window at (192, 96) on text=Click Here
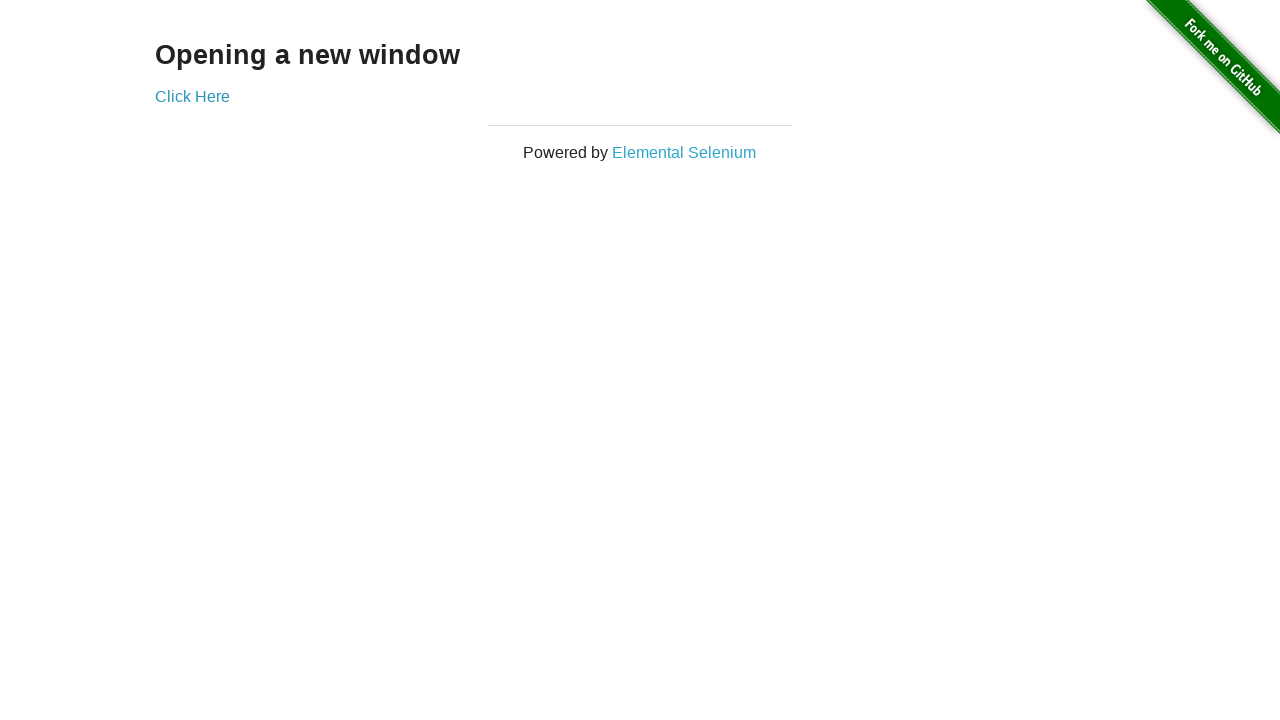

Captured new window reference
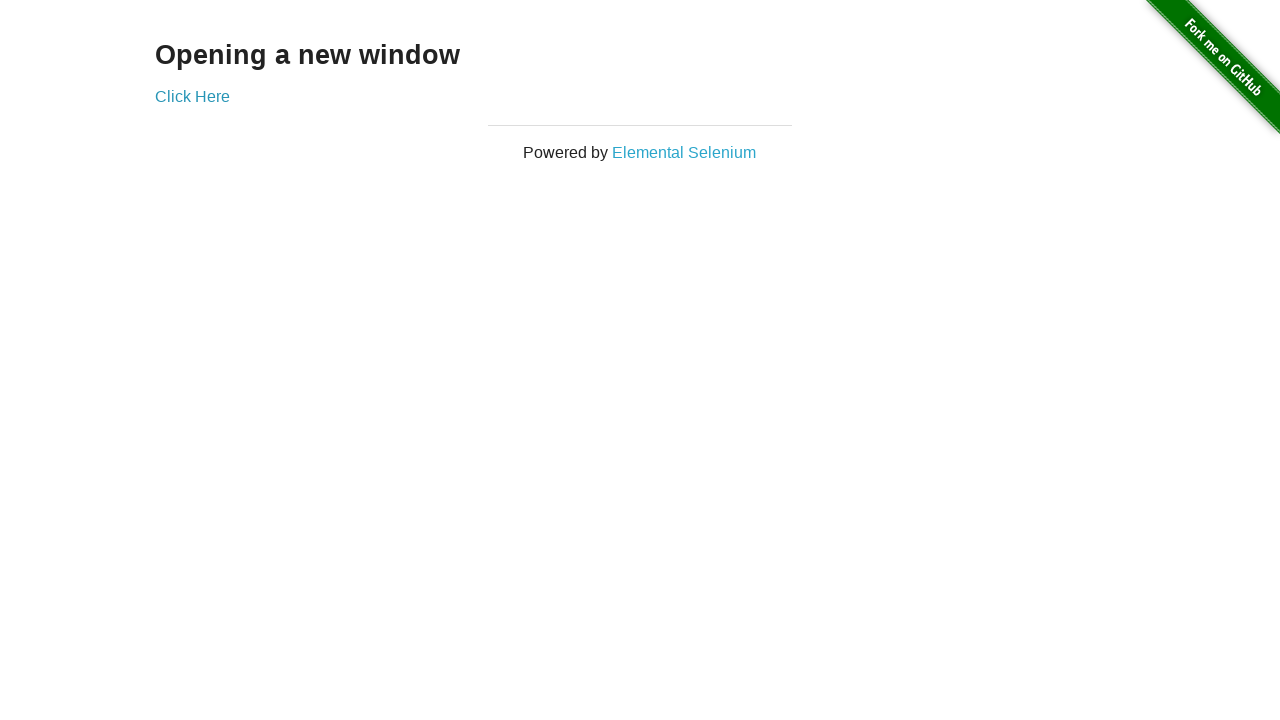

New window loaded successfully
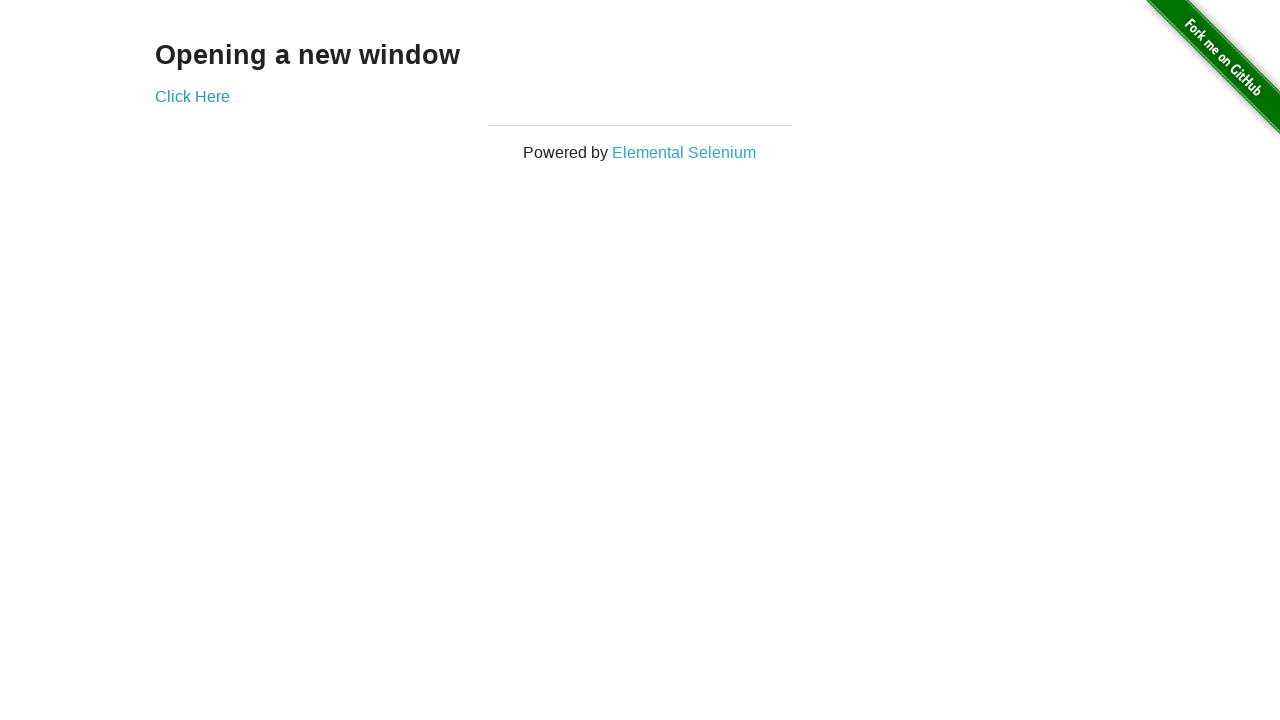

Verified new window title is 'New Window'
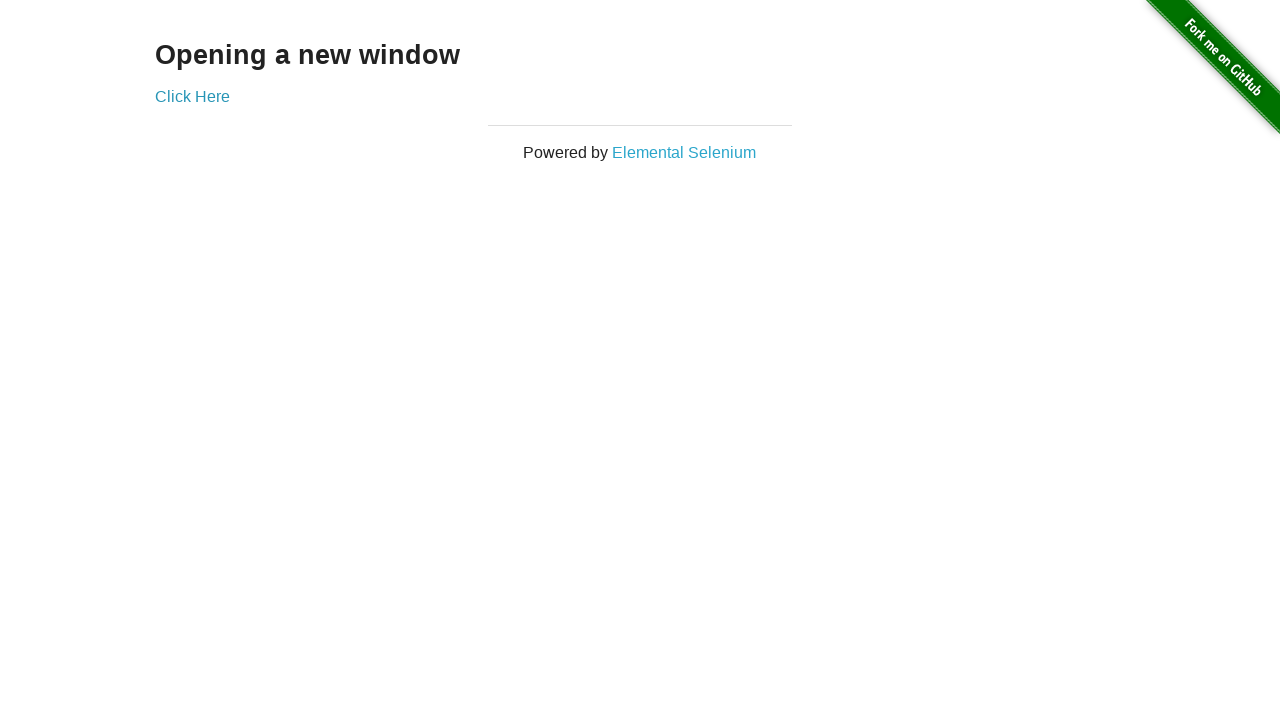

Verified new window heading text is 'New Window'
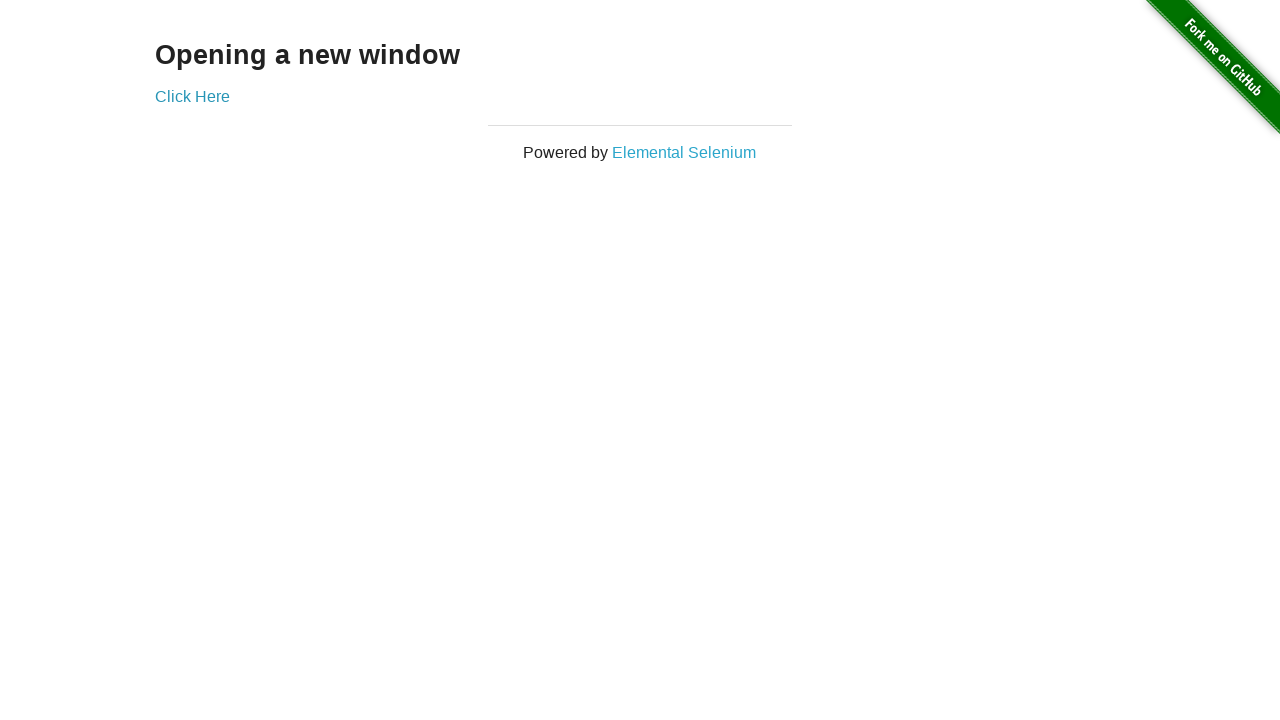

Switched to original window
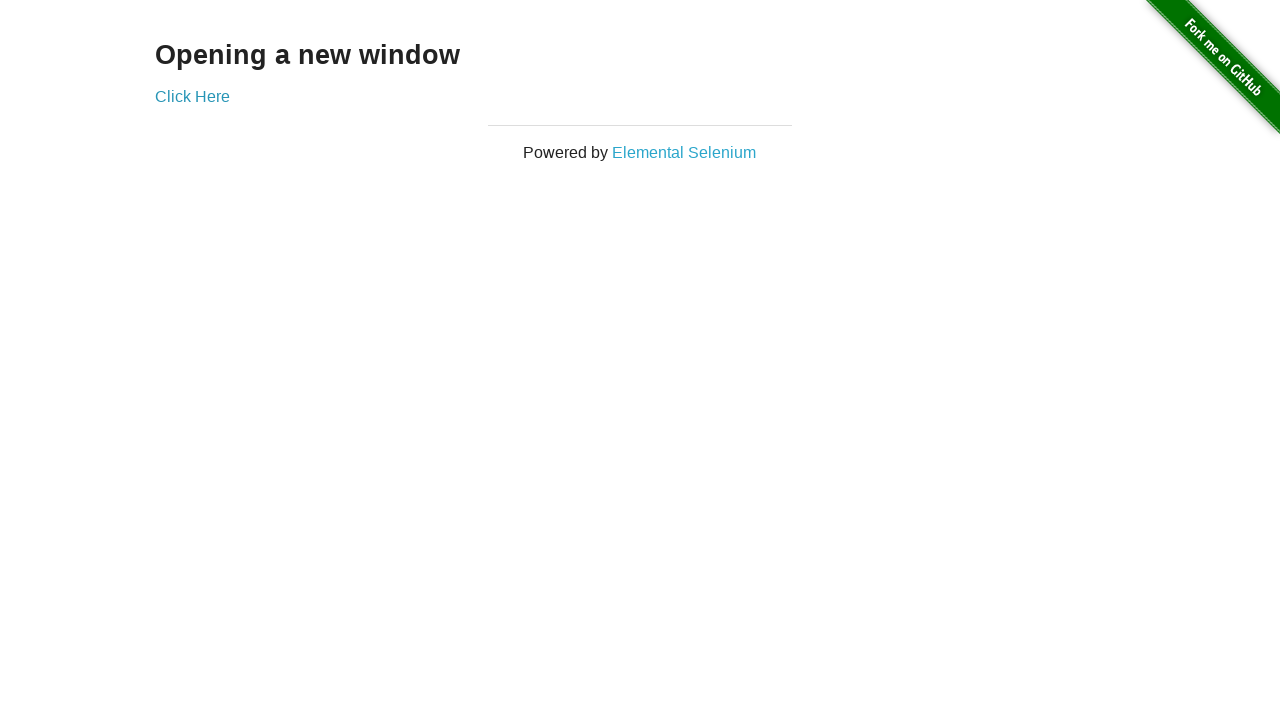

Verified original window title is 'The Internet'
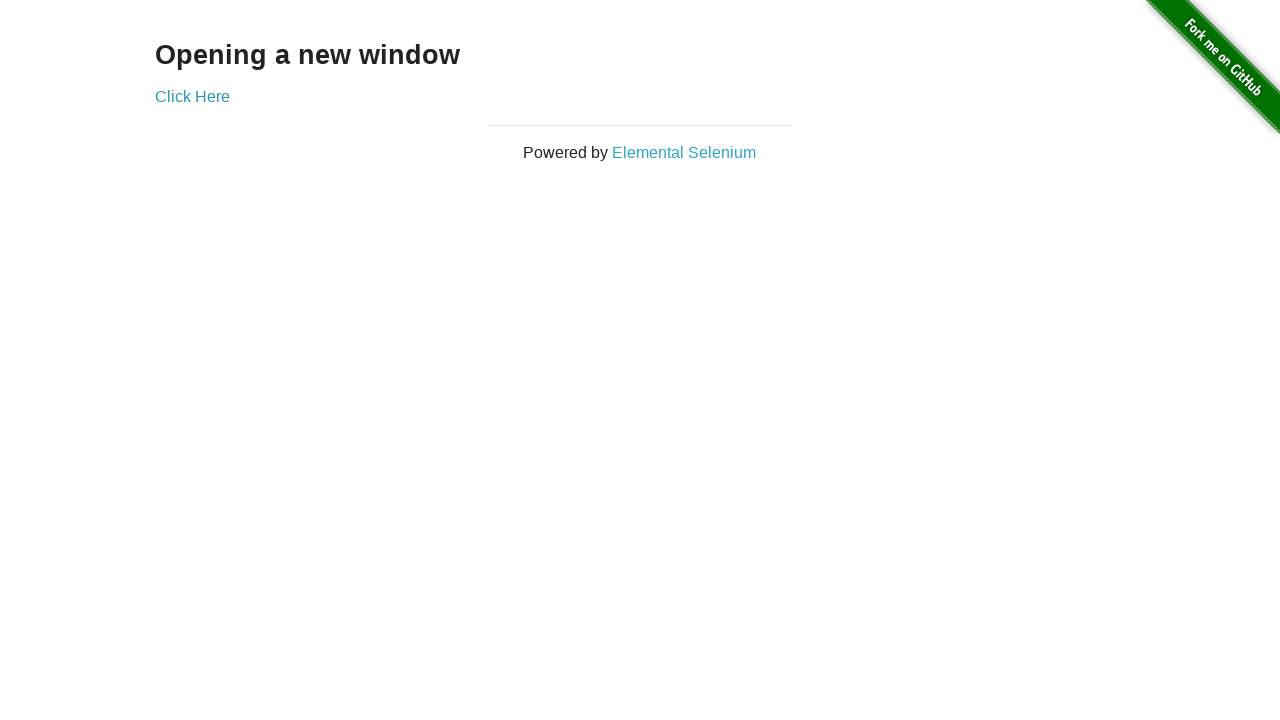

Switched to new window
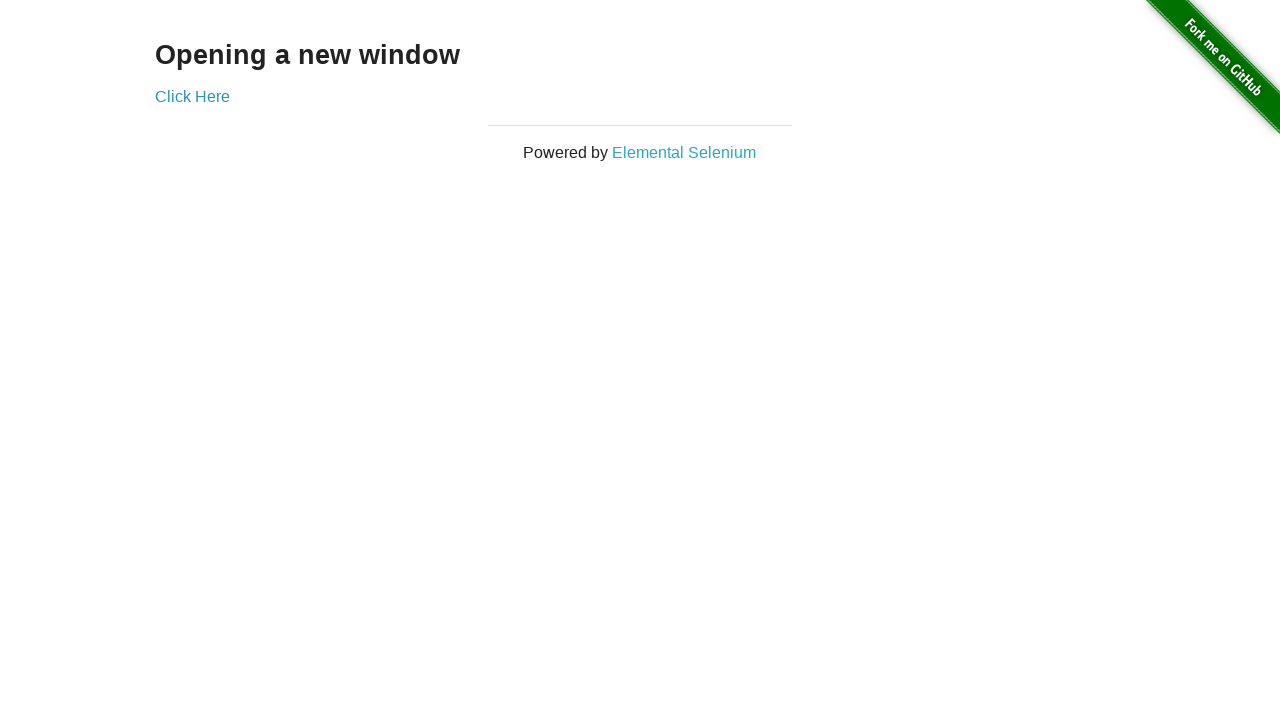

Switched back to original window
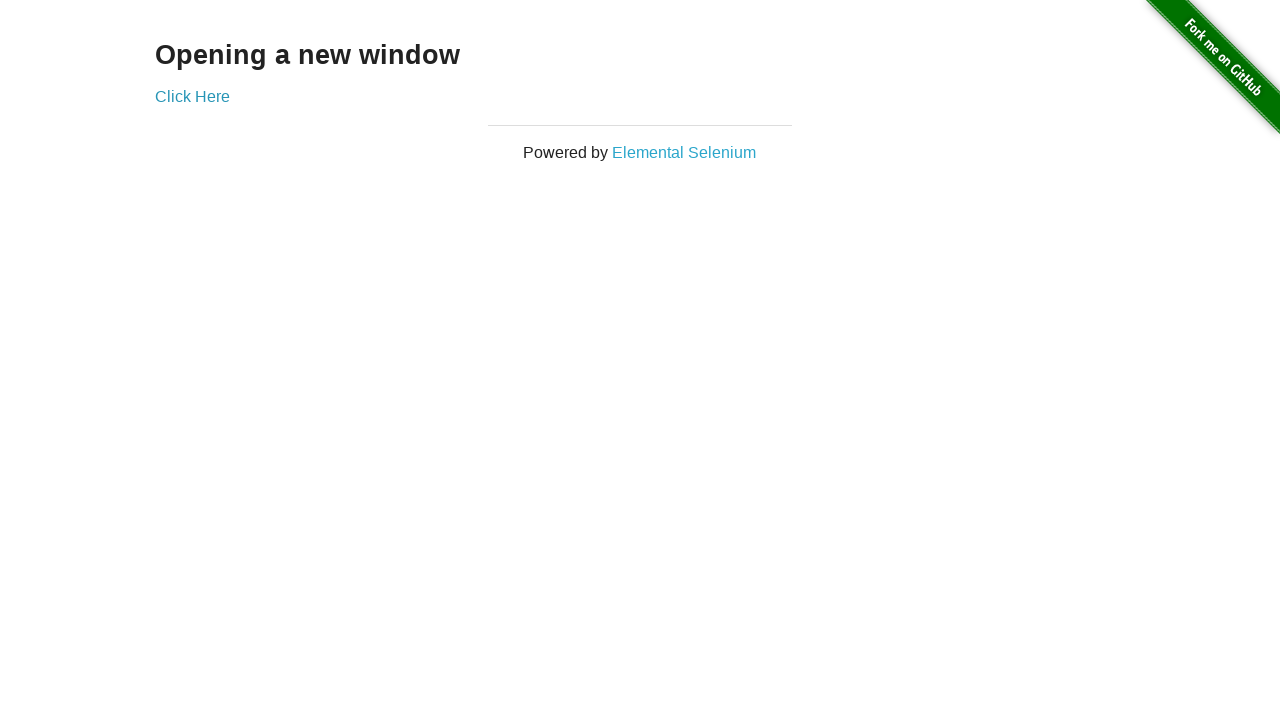

Switched to new window again
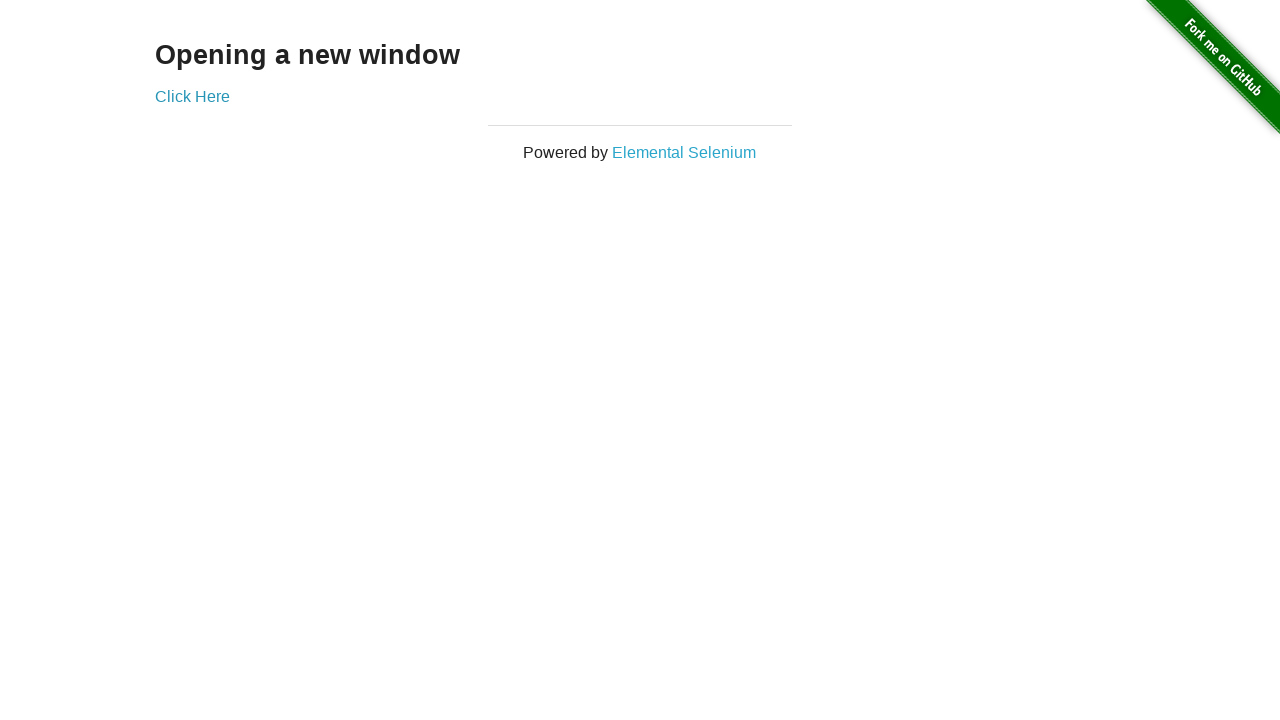

Switched back to original window
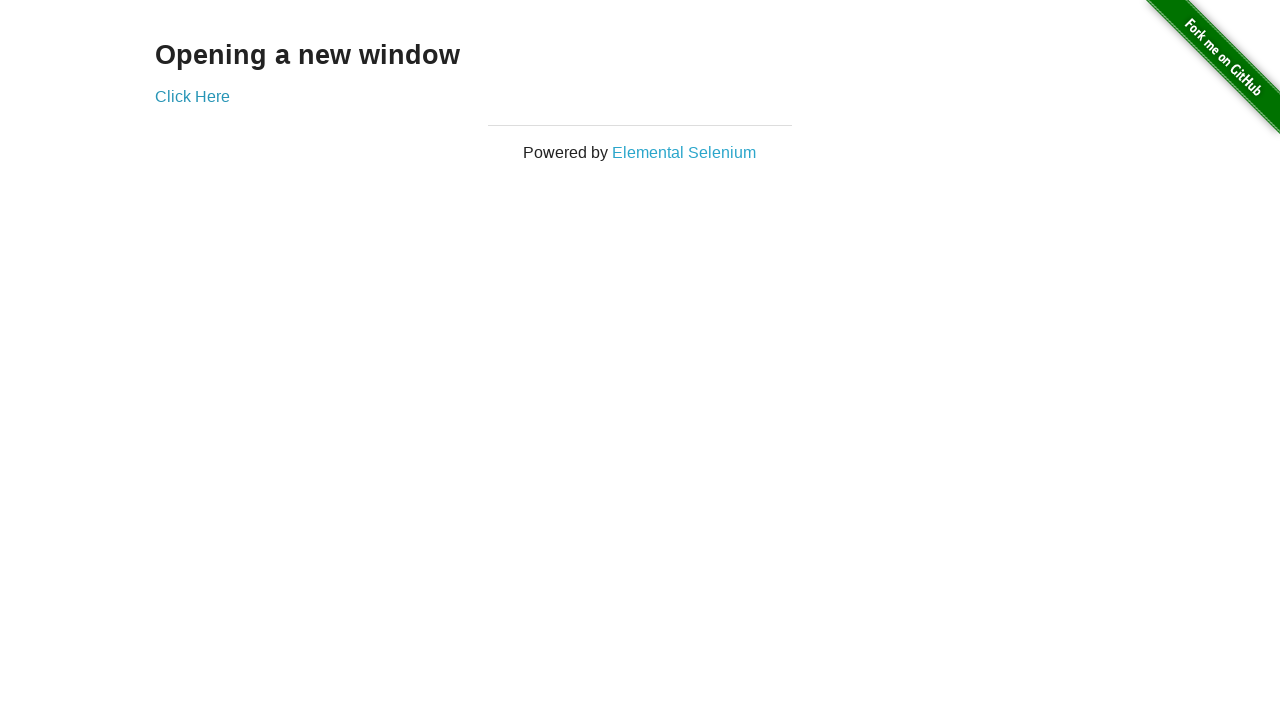

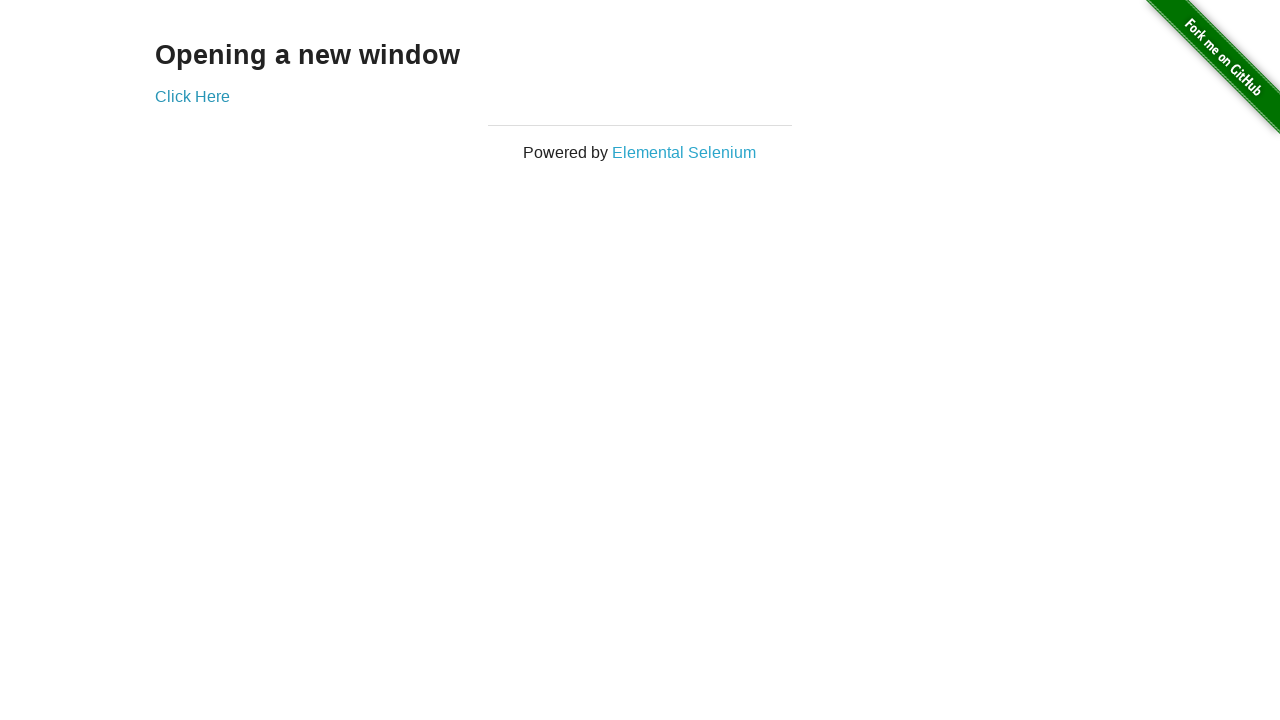